Clicks on the Get Started button and verifies the URL contains the expected anchor

Starting URL: https://practice.sdetunicorns.com/

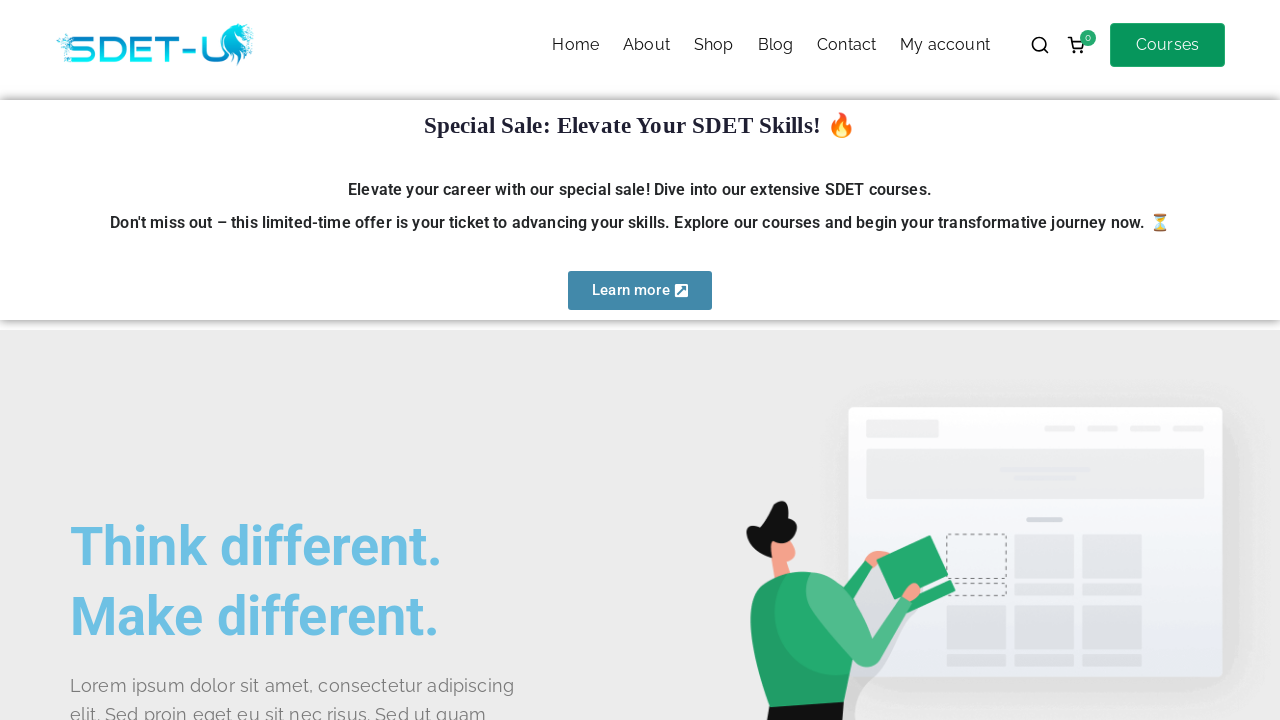

Clicked on Get Started button at (140, 361) on #get-started
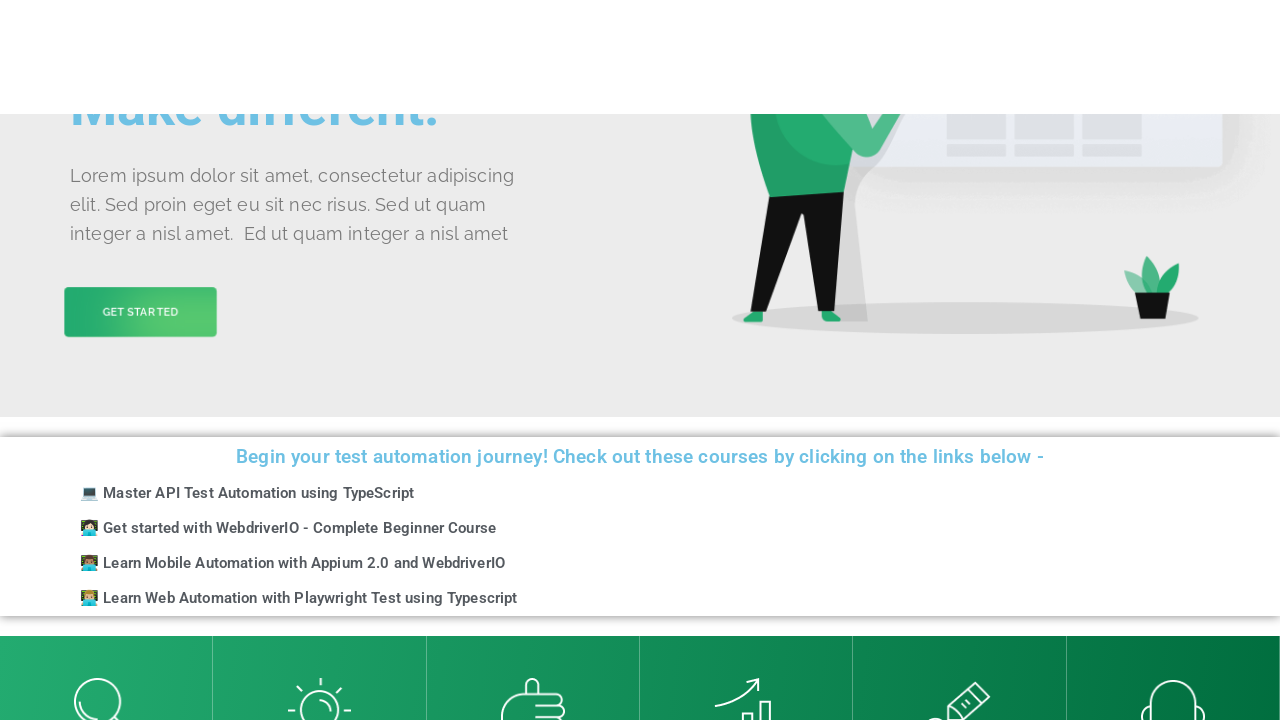

Verified URL contains #get-started anchor
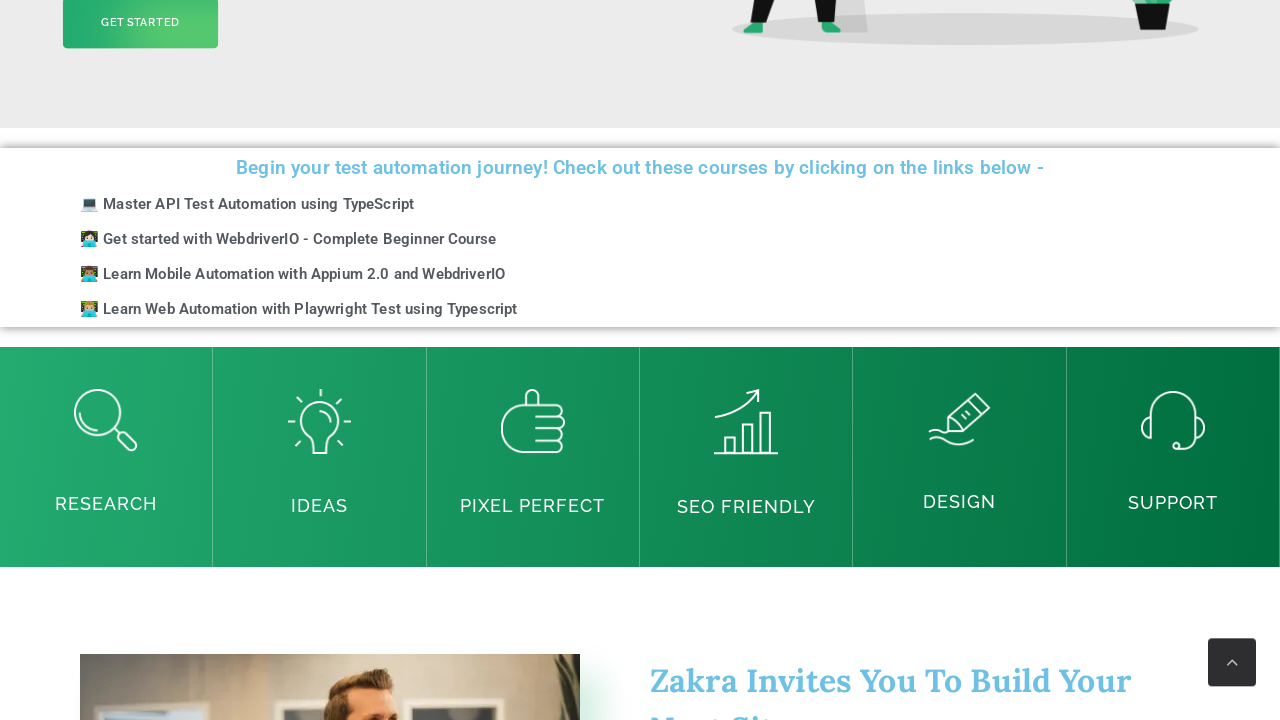

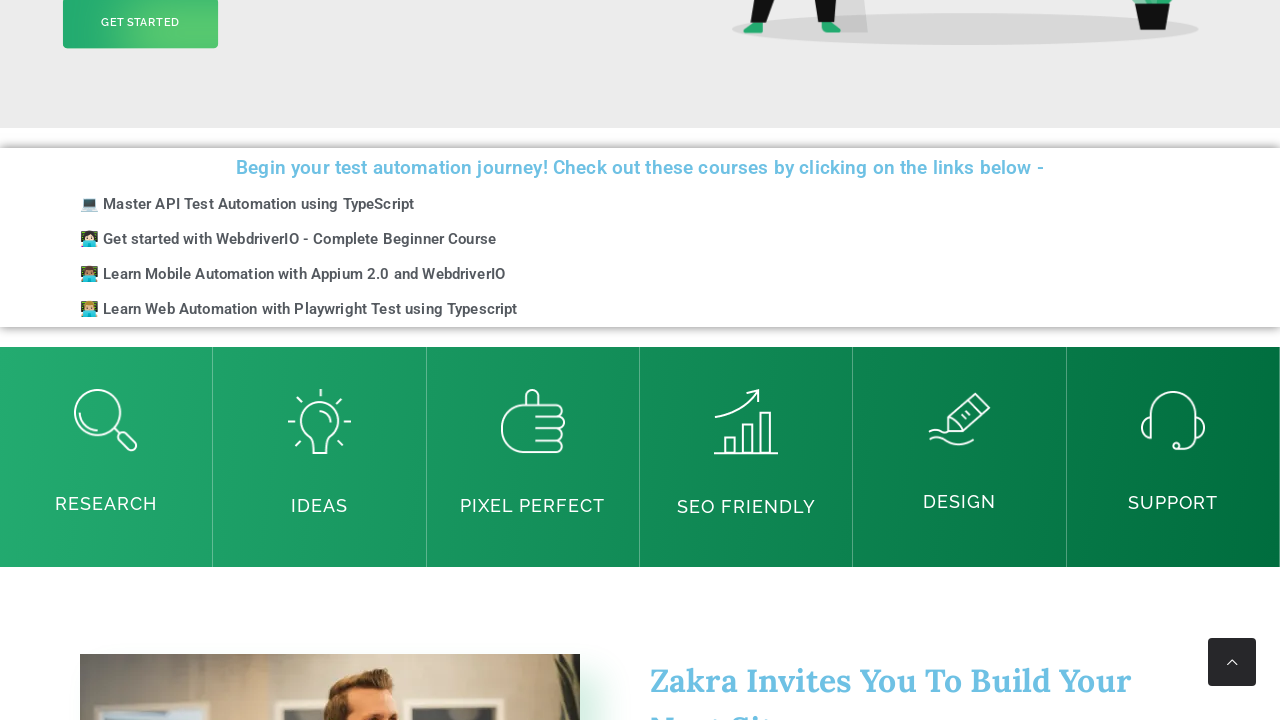